Tests the Python.org search functionality by entering "pycon" in the search box and submitting the search form

Starting URL: http://www.python.org

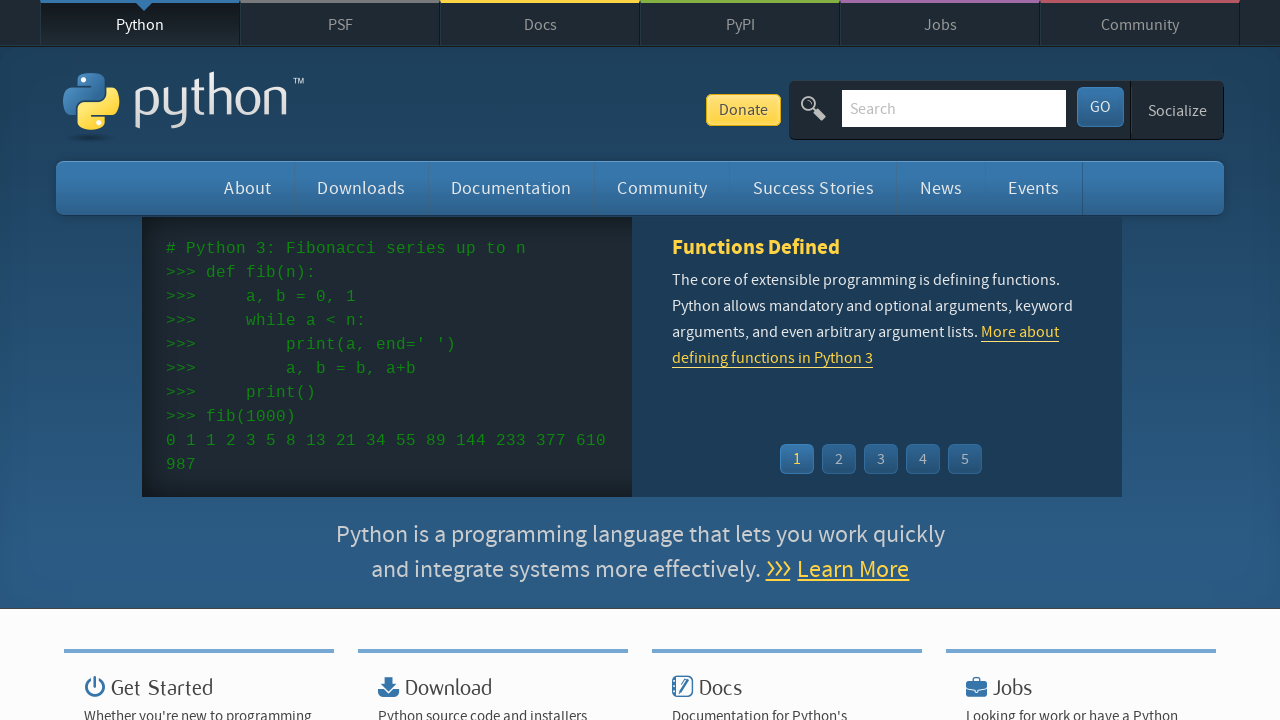

Search input field loaded on Python.org
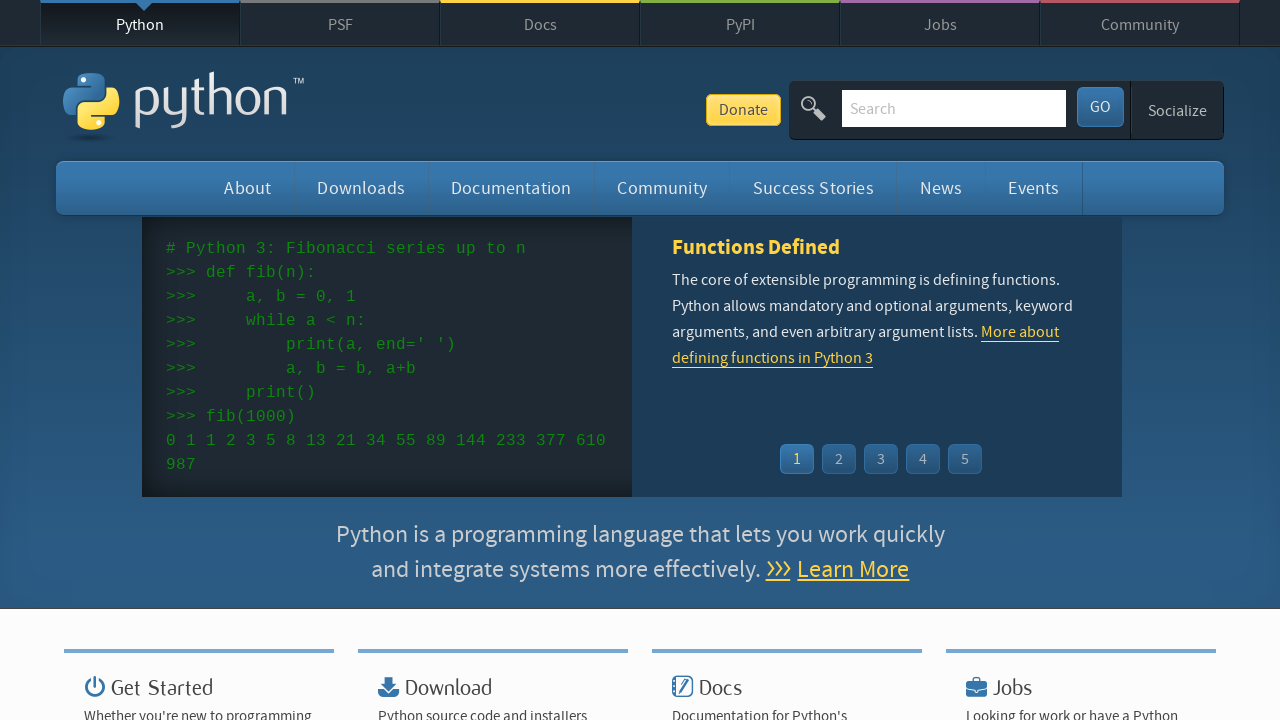

Entered 'pycon' in search box on input[name='q']
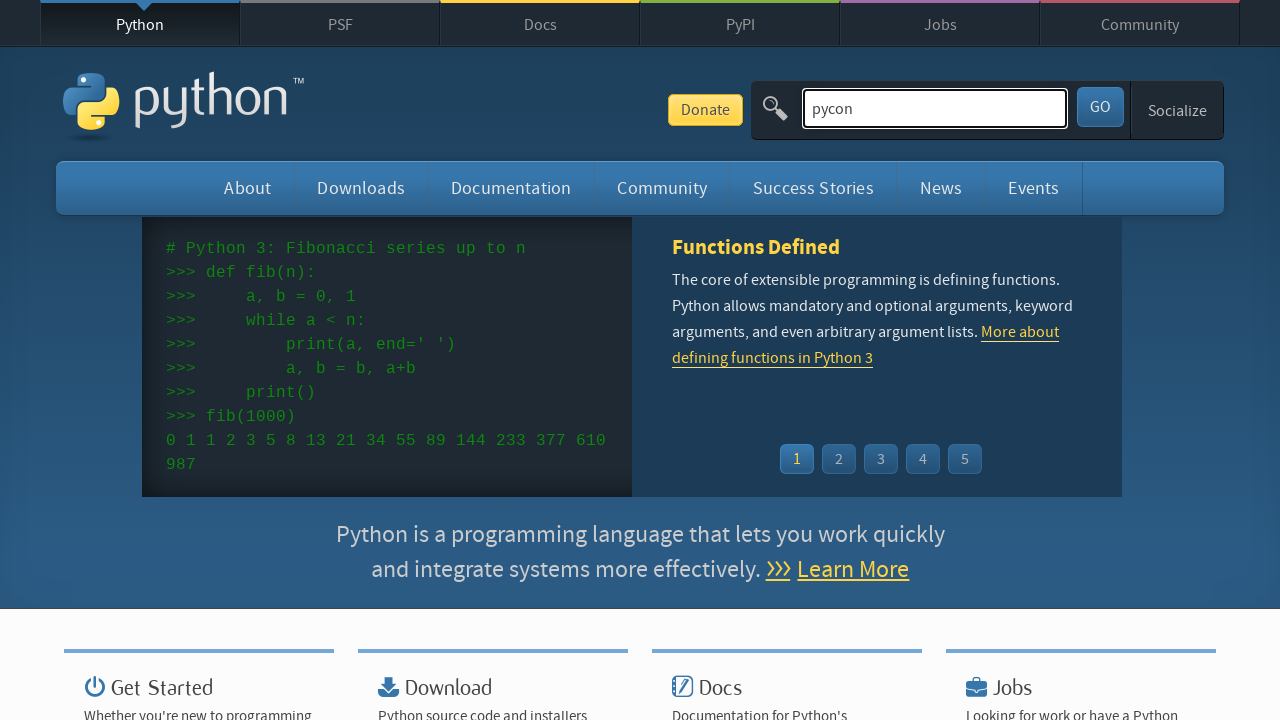

Submitted search form by pressing Enter on input[name='q']
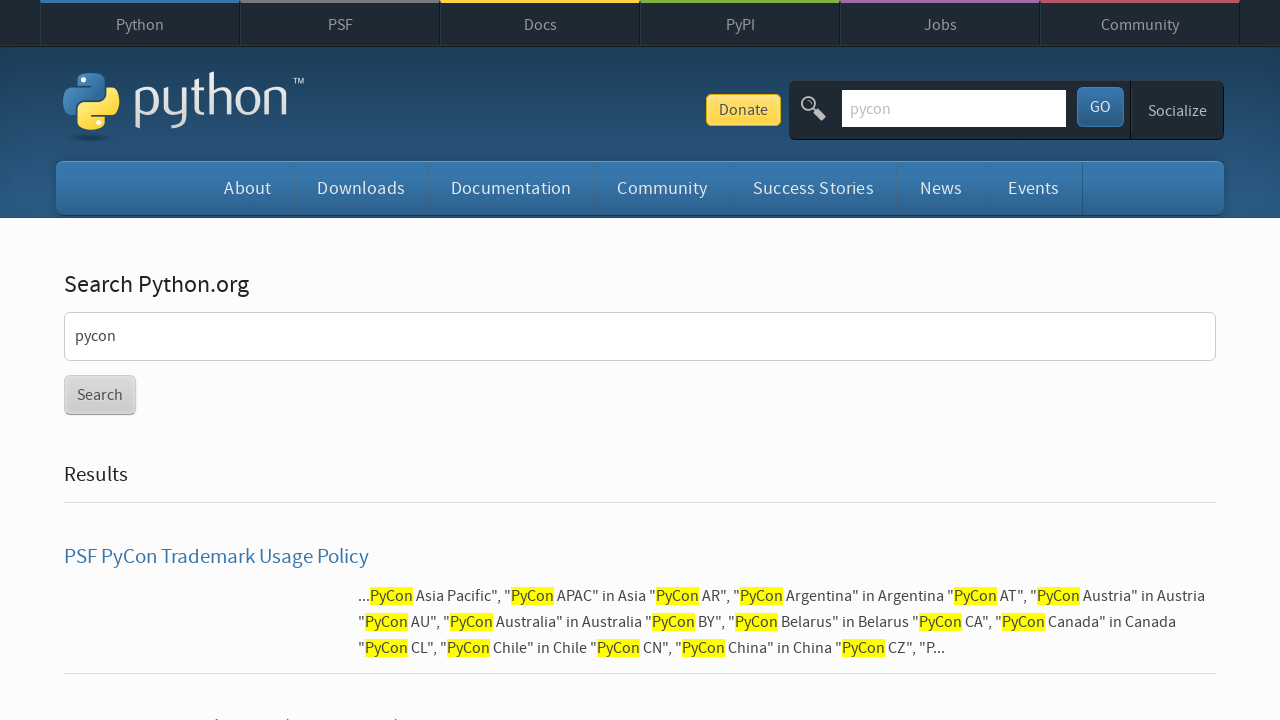

Search results page fully loaded
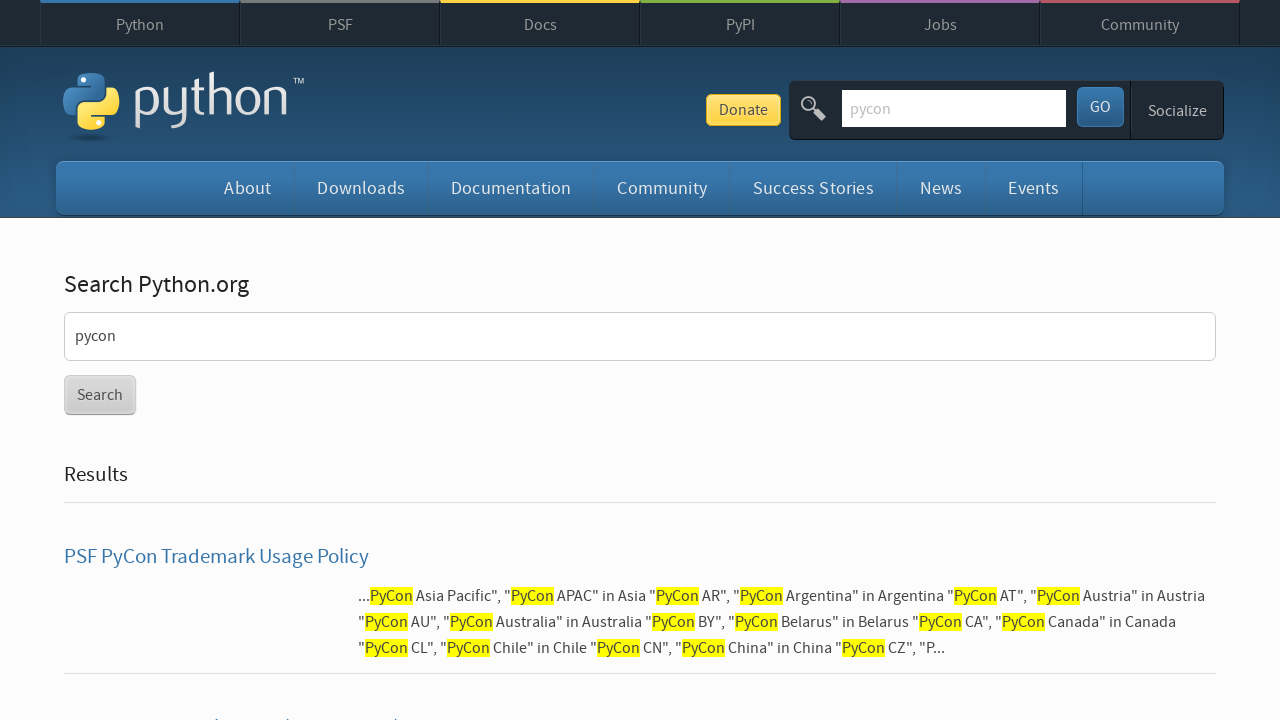

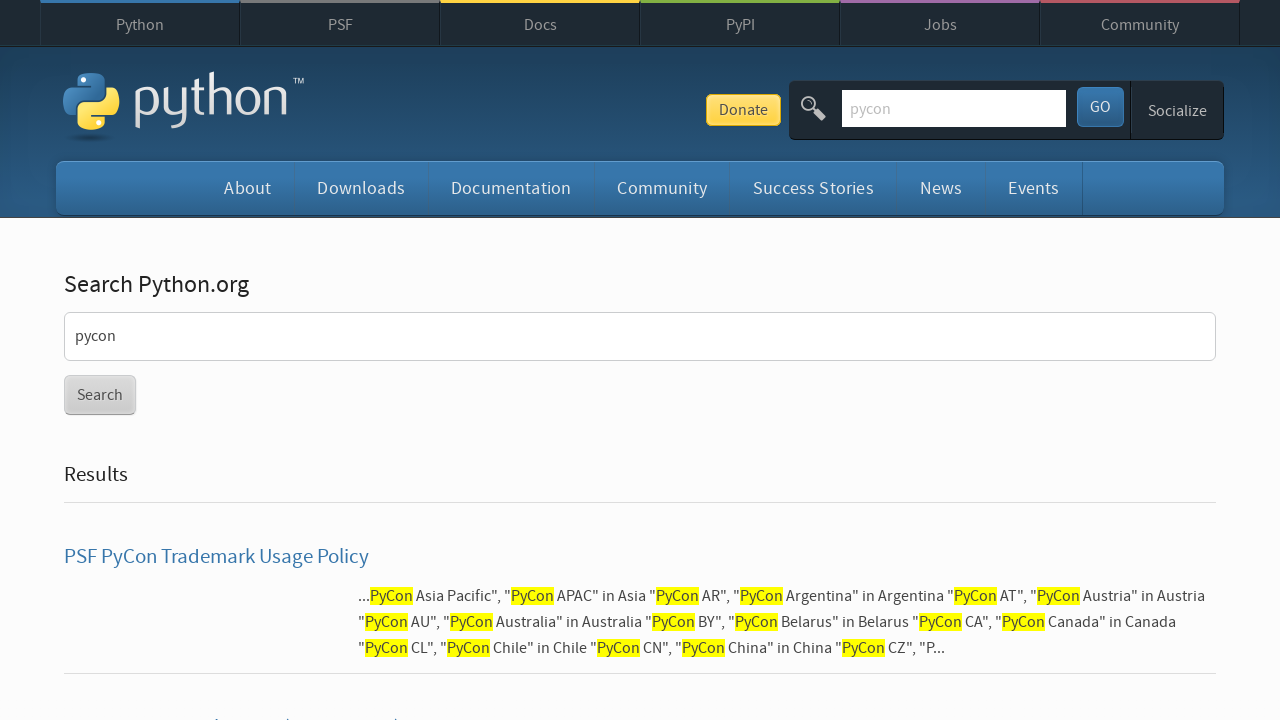